Navigates to the Automation Practice page and verifies that footer links are present and visible on the page.

Starting URL: https://rahulshettyacademy.com/AutomationPractice

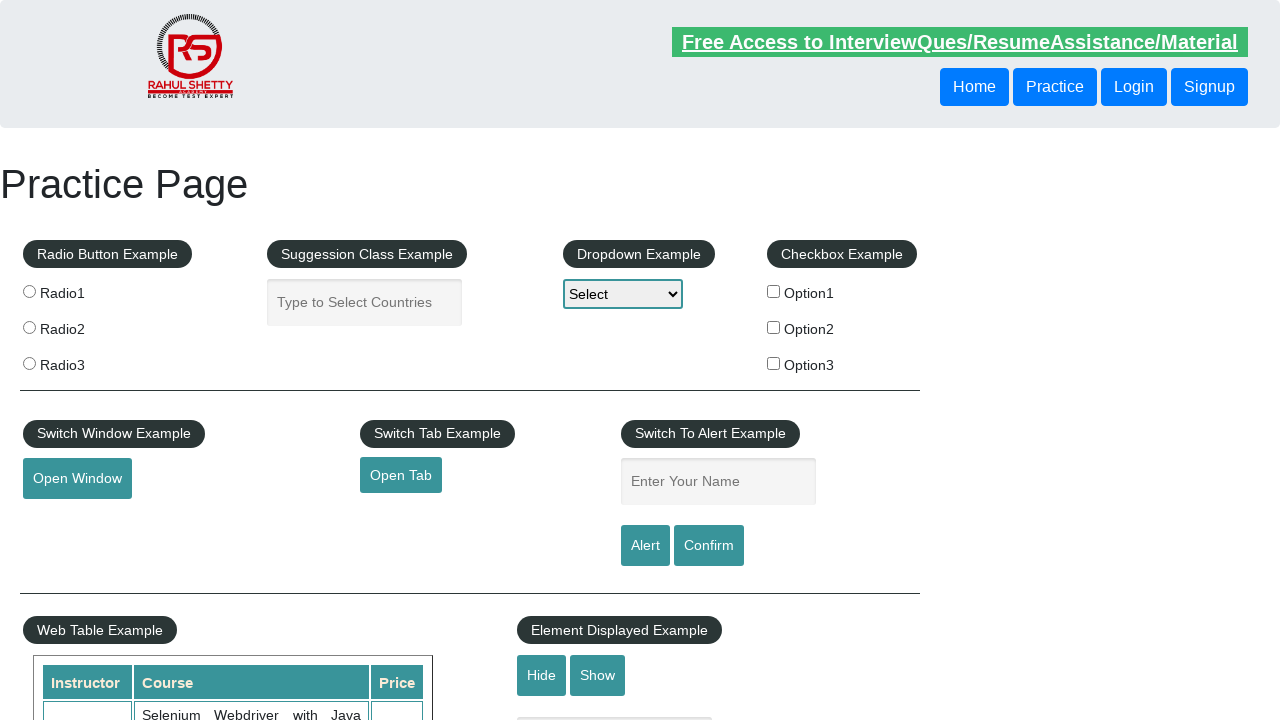

Navigated to Automation Practice page
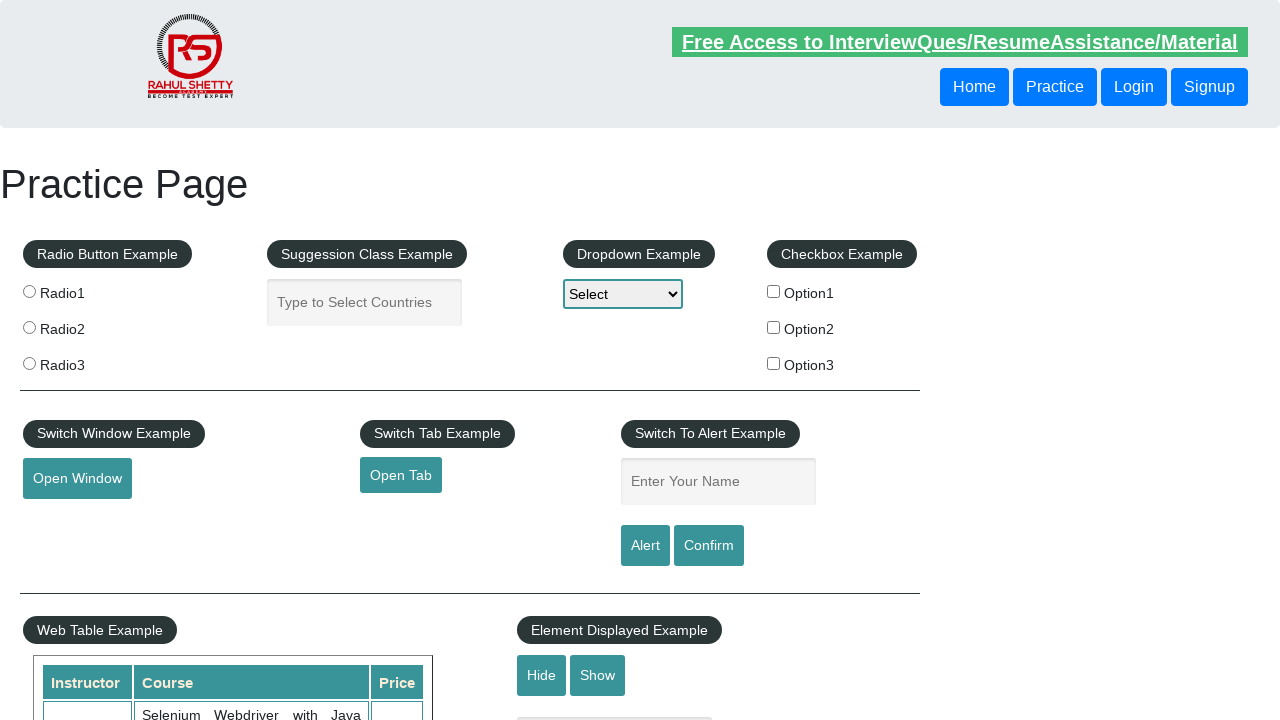

Footer links section loaded and selector found
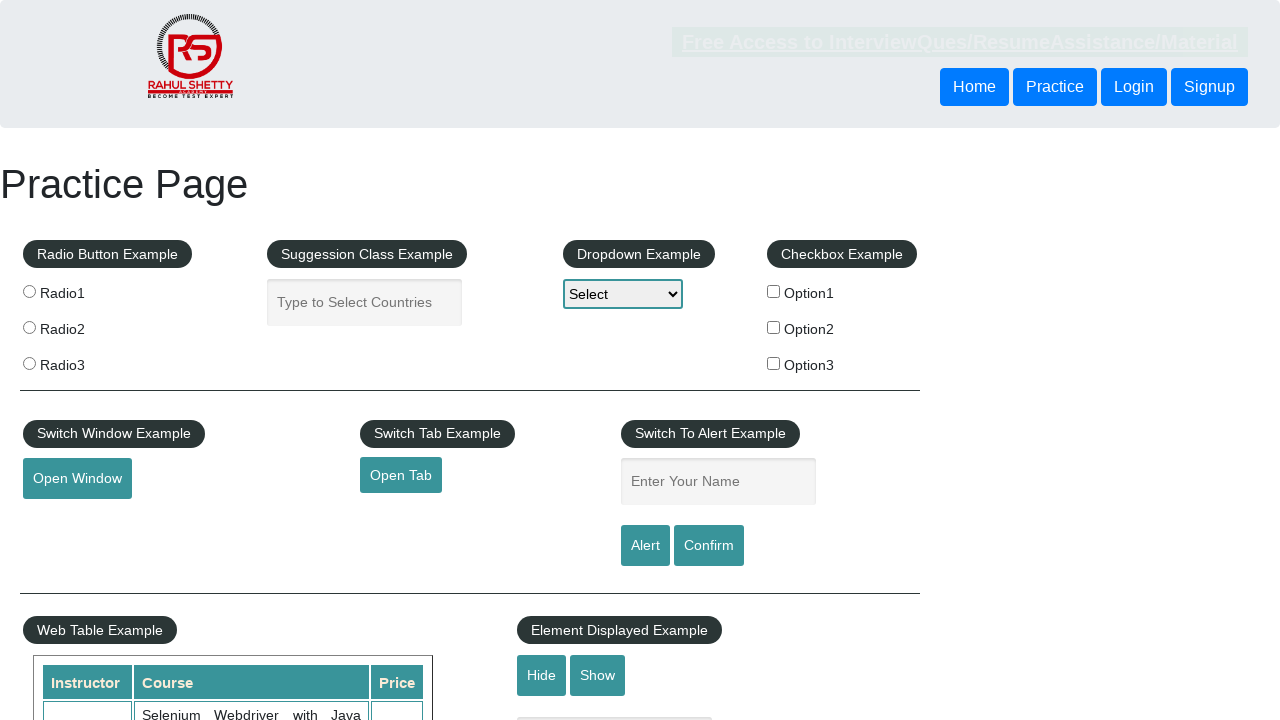

Located footer link elements
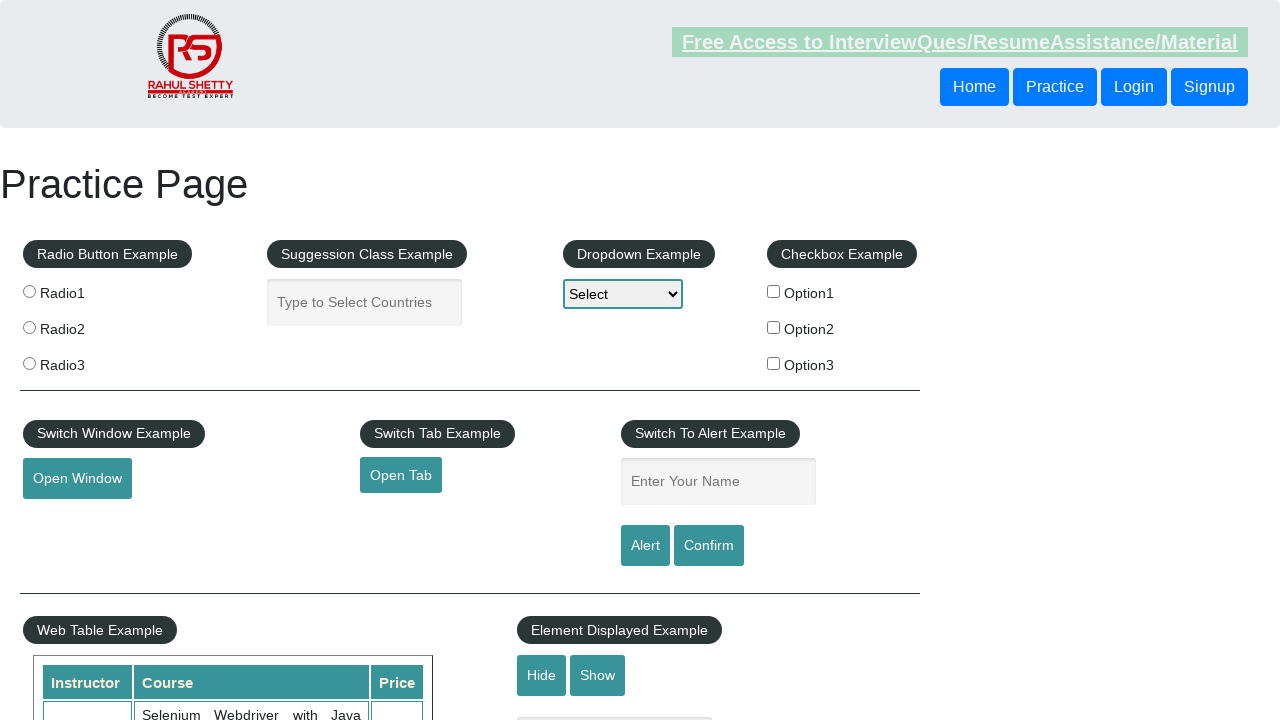

Verified that footer links are present and visible on the page
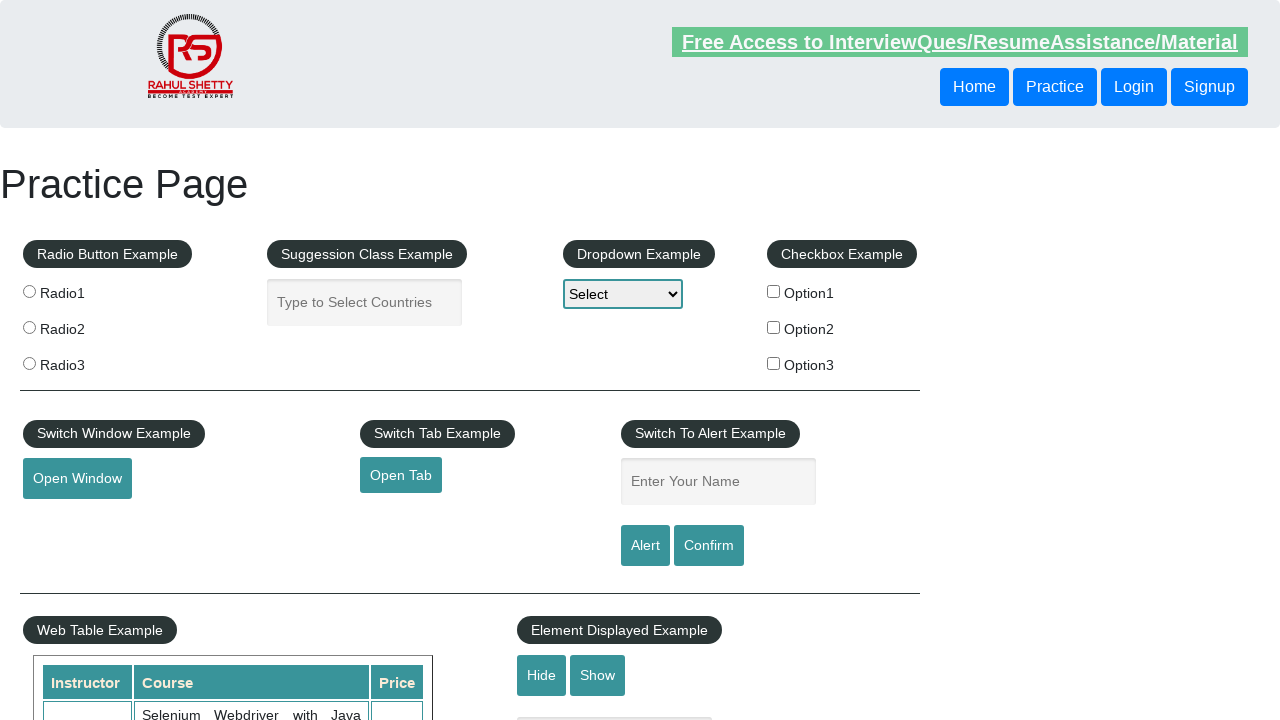

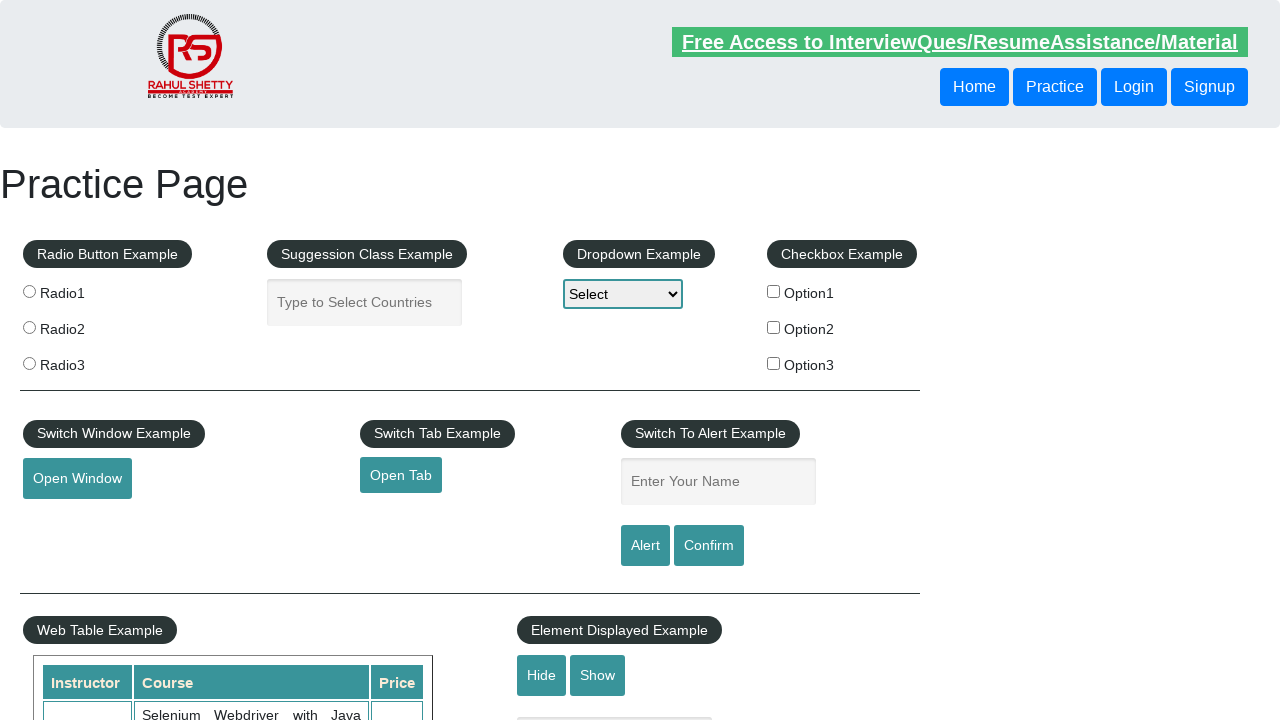